Tests page scrolling functionality using keyboard shortcuts and then scrolls to and clicks on the Delivery Information link

Starting URL: https://naveenautomationlabs.com/opencart/

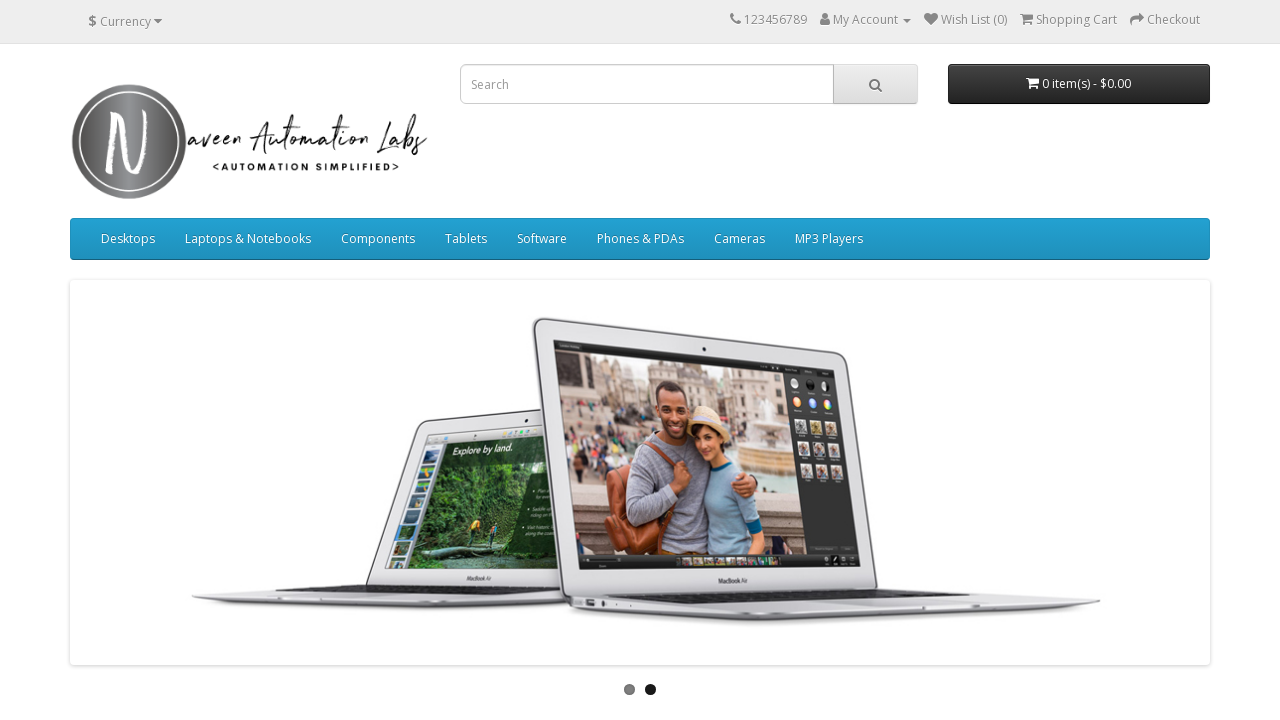

Pressed Ctrl+End to scroll to bottom of page
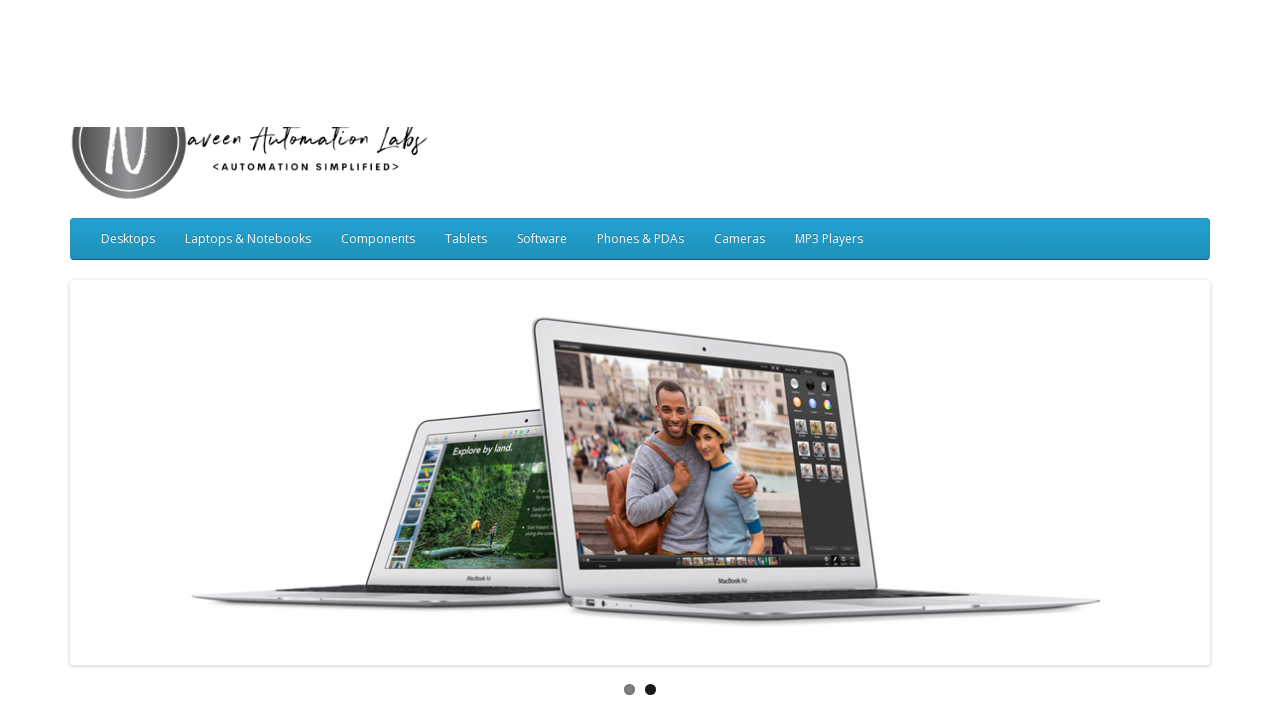

Pressed Ctrl+Home to scroll to top of page
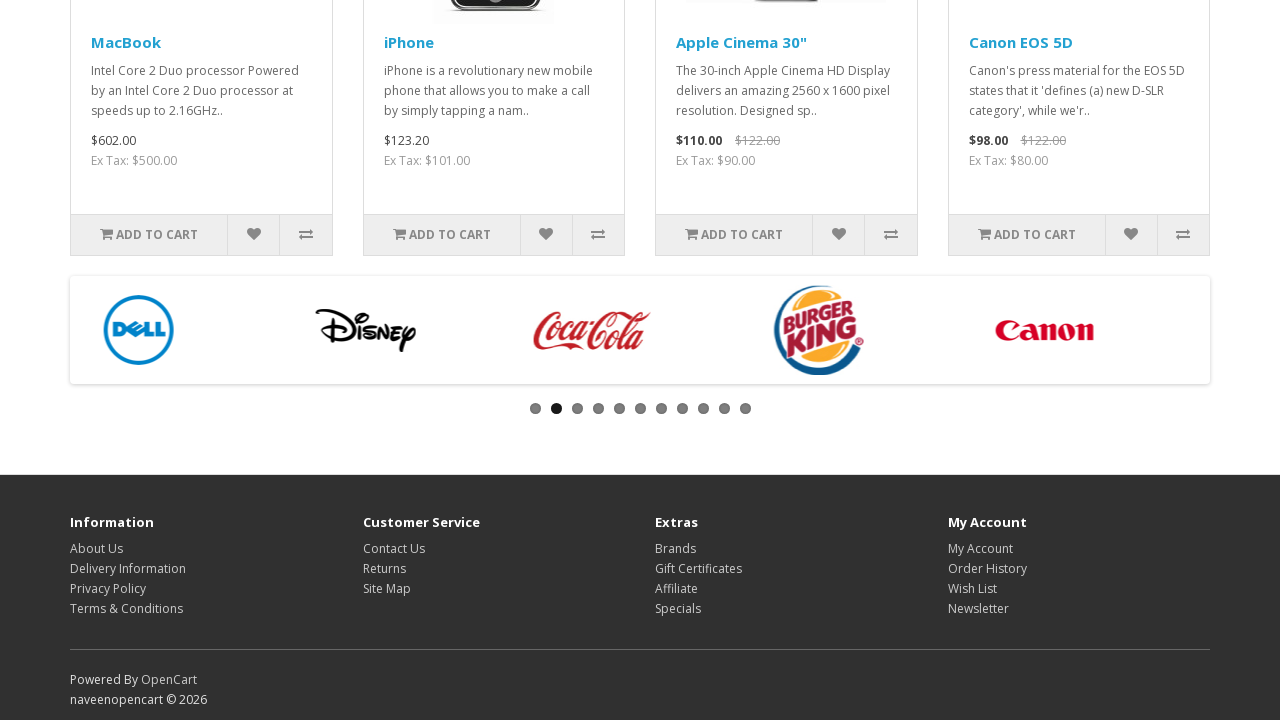

Pressed Ctrl+End to scroll to bottom of page again
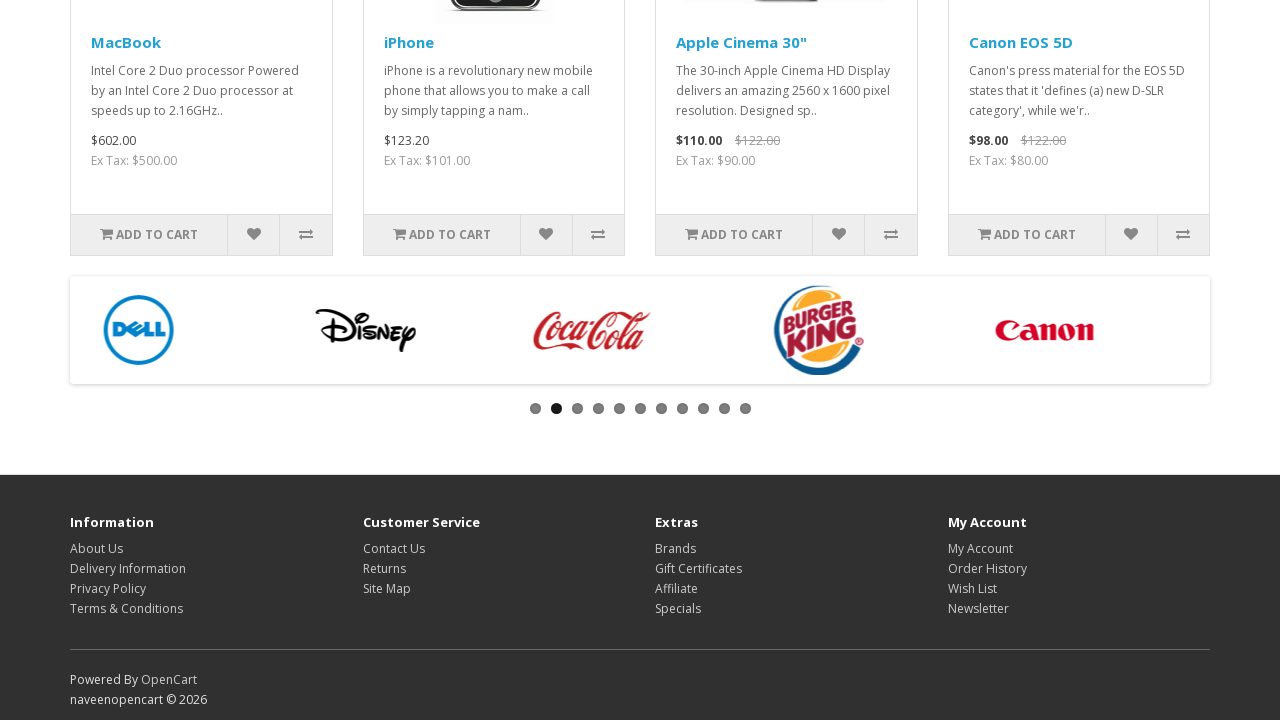

Located Delivery Information link
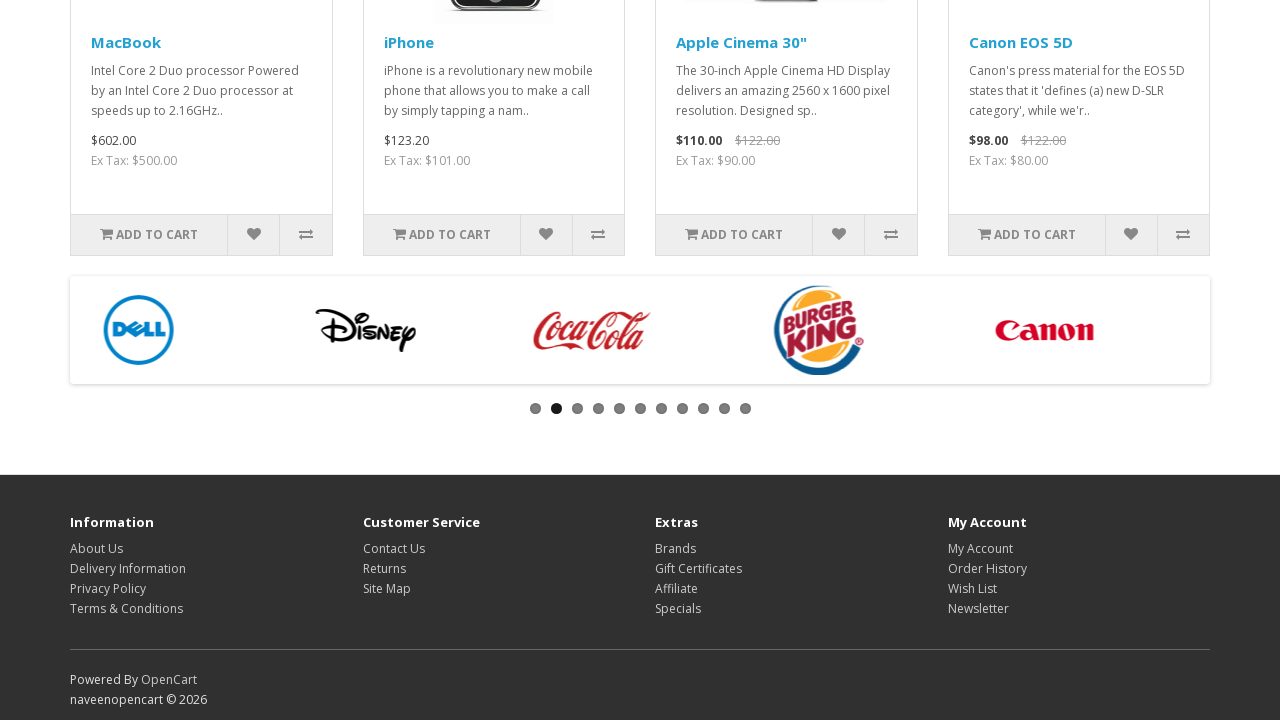

Scrolled Delivery Information link into view
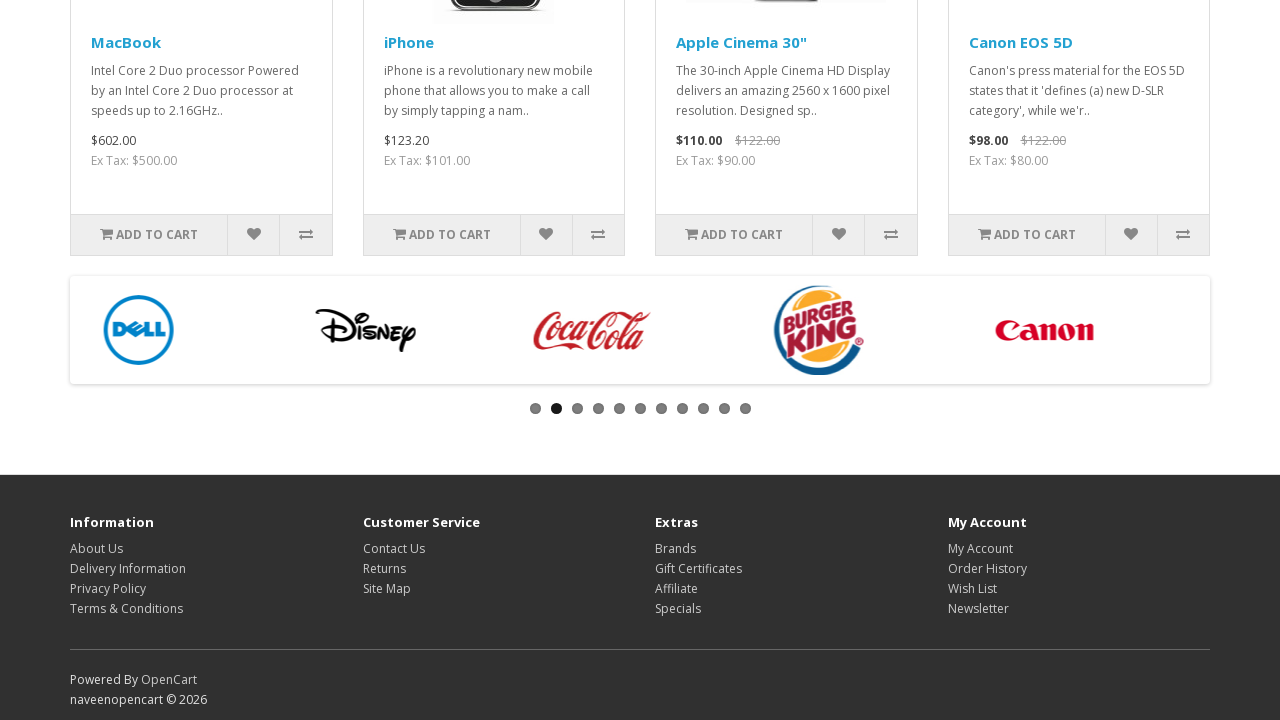

Clicked Delivery Information link at (128, 569) on xpath=//a[text()='Delivery Information']
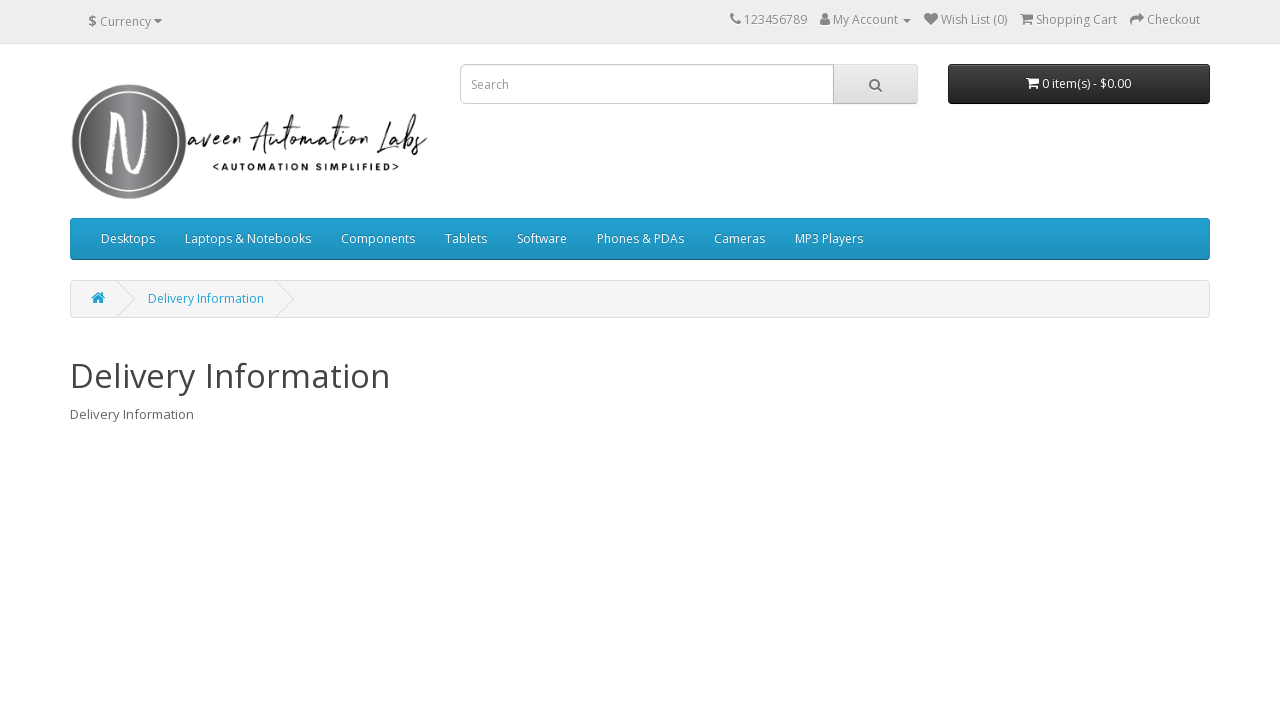

Verified navigation to Delivery Information page - heading is visible
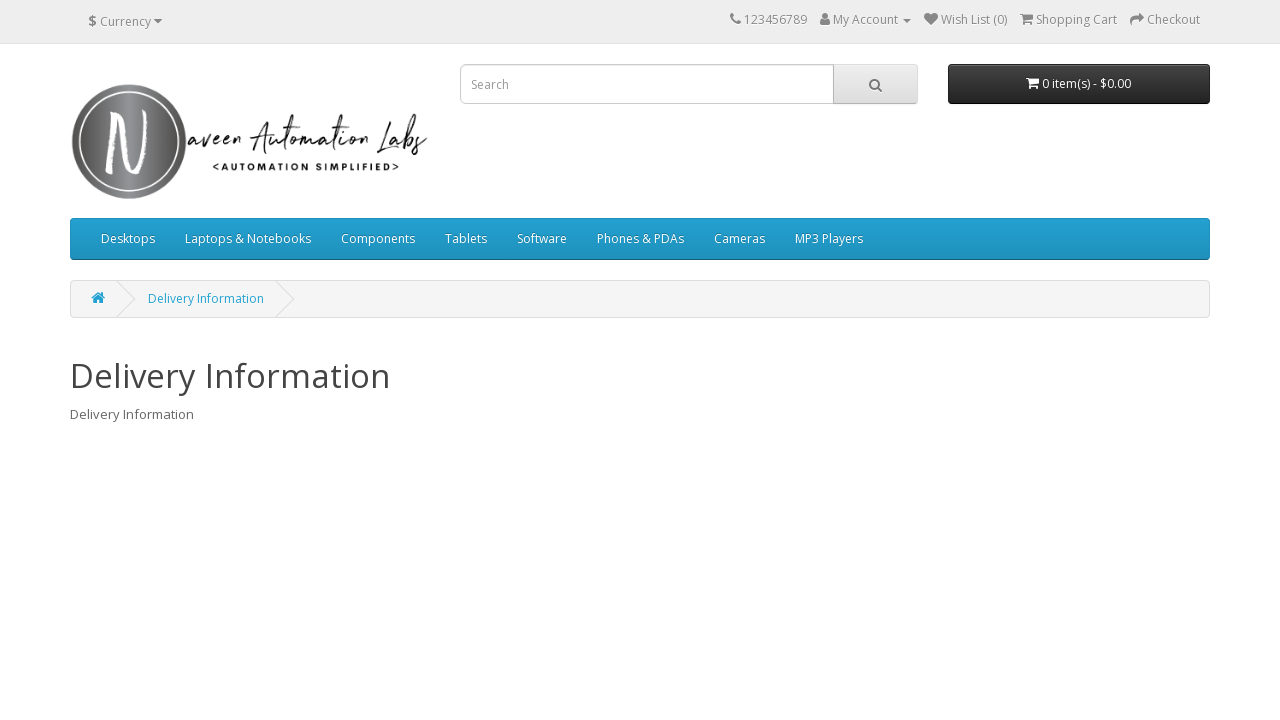

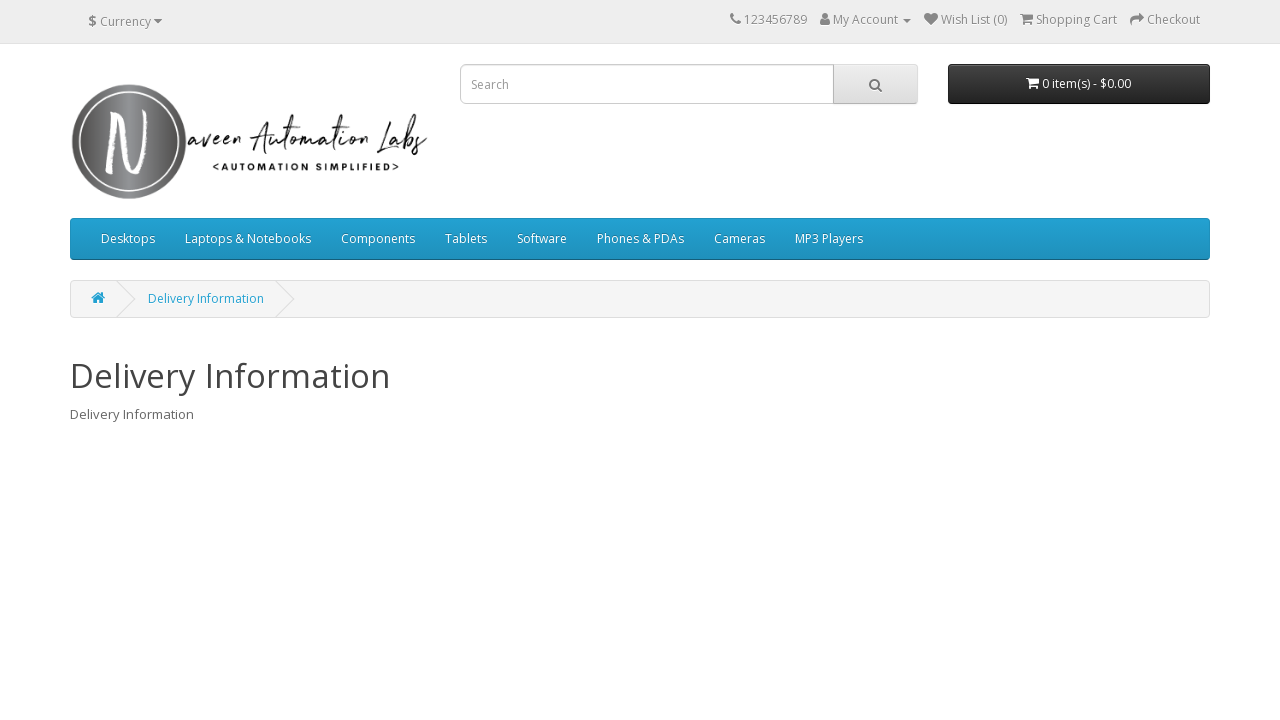